Tests right-click context menu functionality by right-clicking an element, hovering over Quit option, and accepting the alert

Starting URL: http://swisnl.github.io/jQuery-contextMenu/demo.html

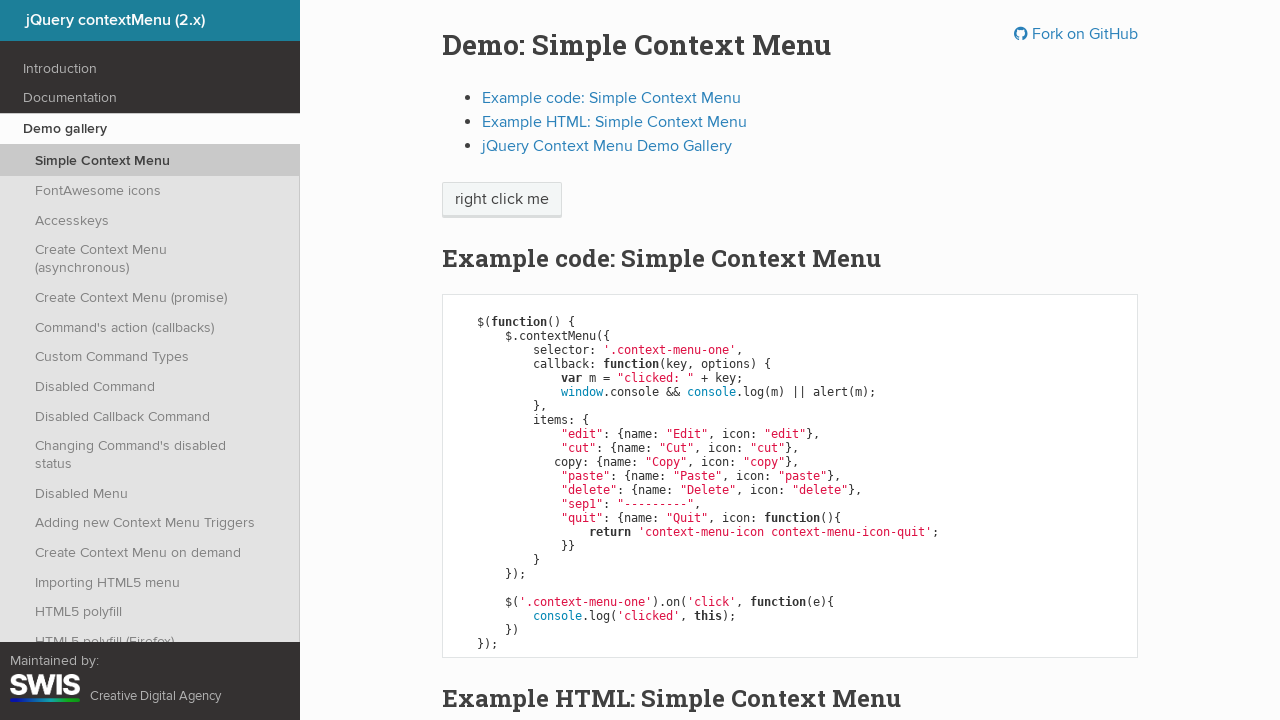

Right-clicked on 'right click me' element to open context menu at (502, 200) on //span[text()='right click me']
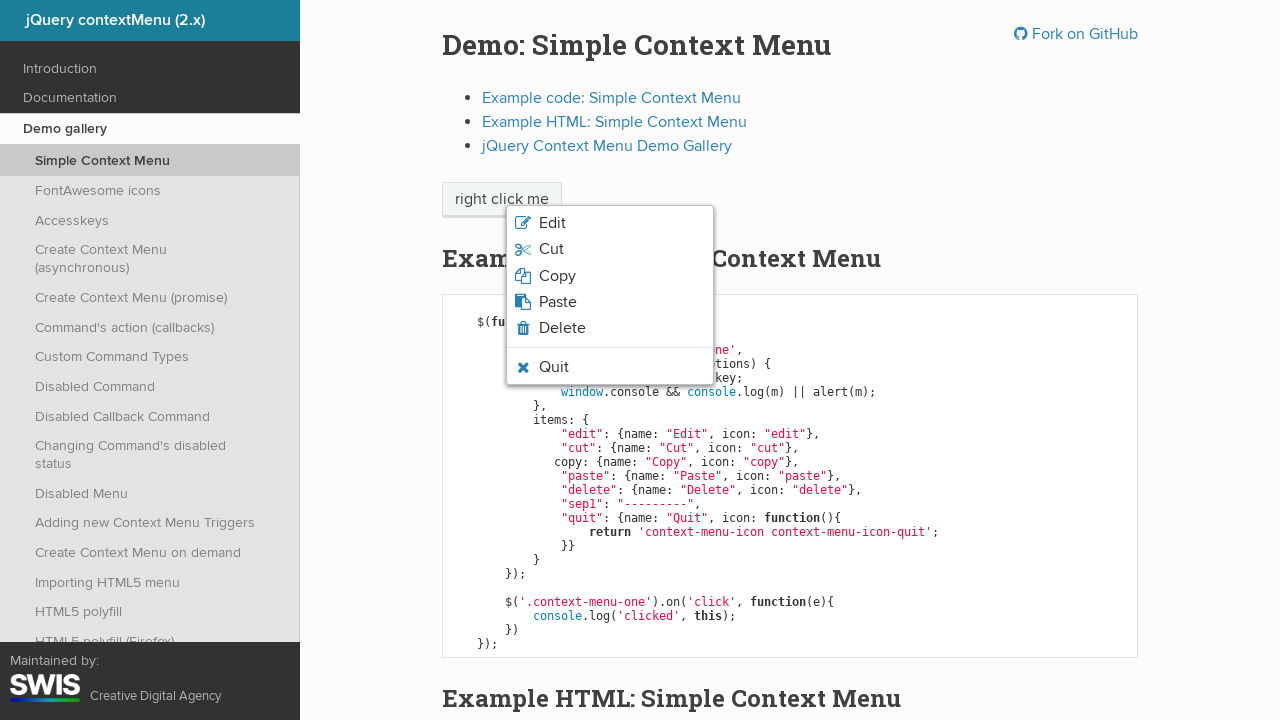

Hovered over 'Quit' option in context menu at (554, 367) on xpath=//span[text()='Quit']
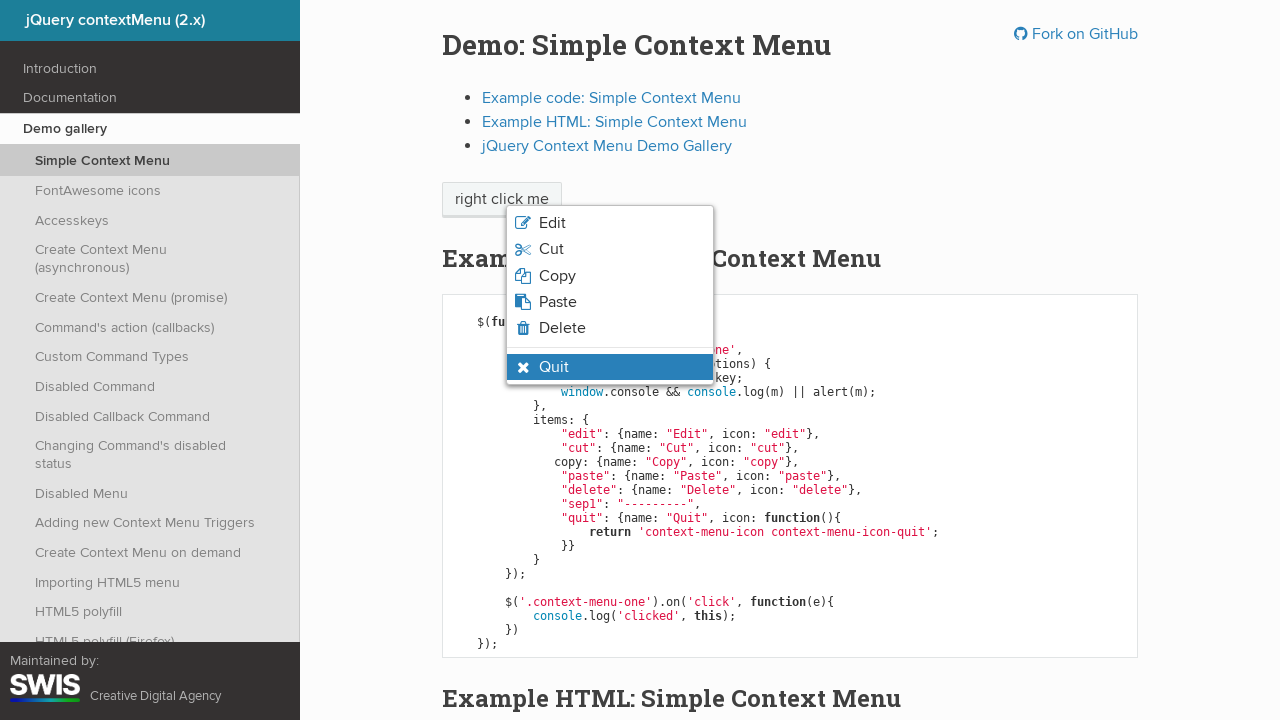

Clicked on 'Quit' option from context menu at (554, 367) on xpath=//span[text()='Quit']
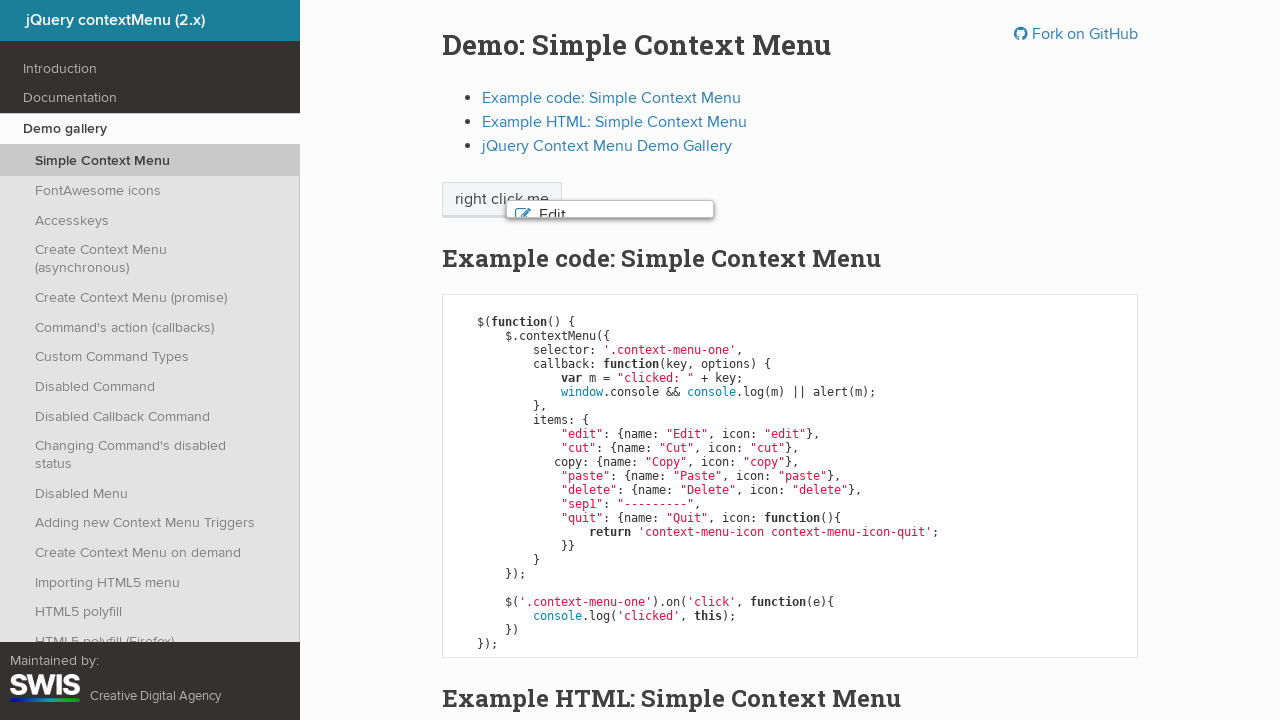

Set up dialog handler to accept alert
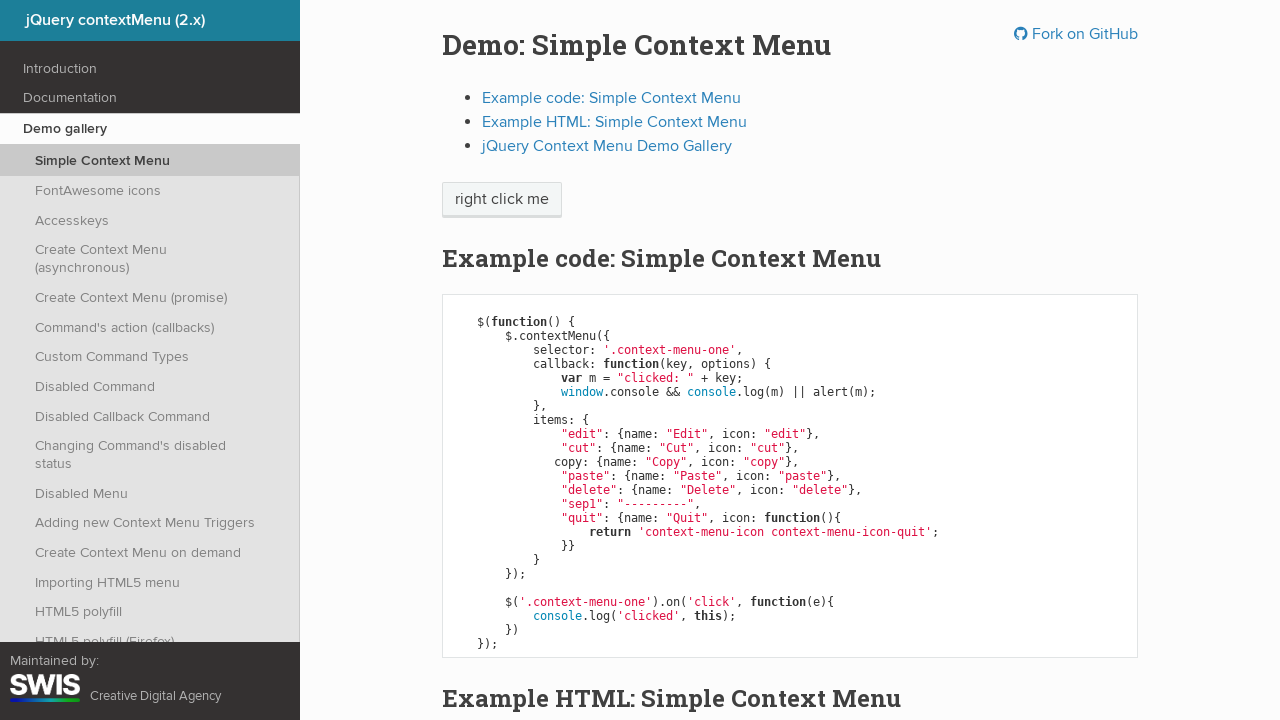

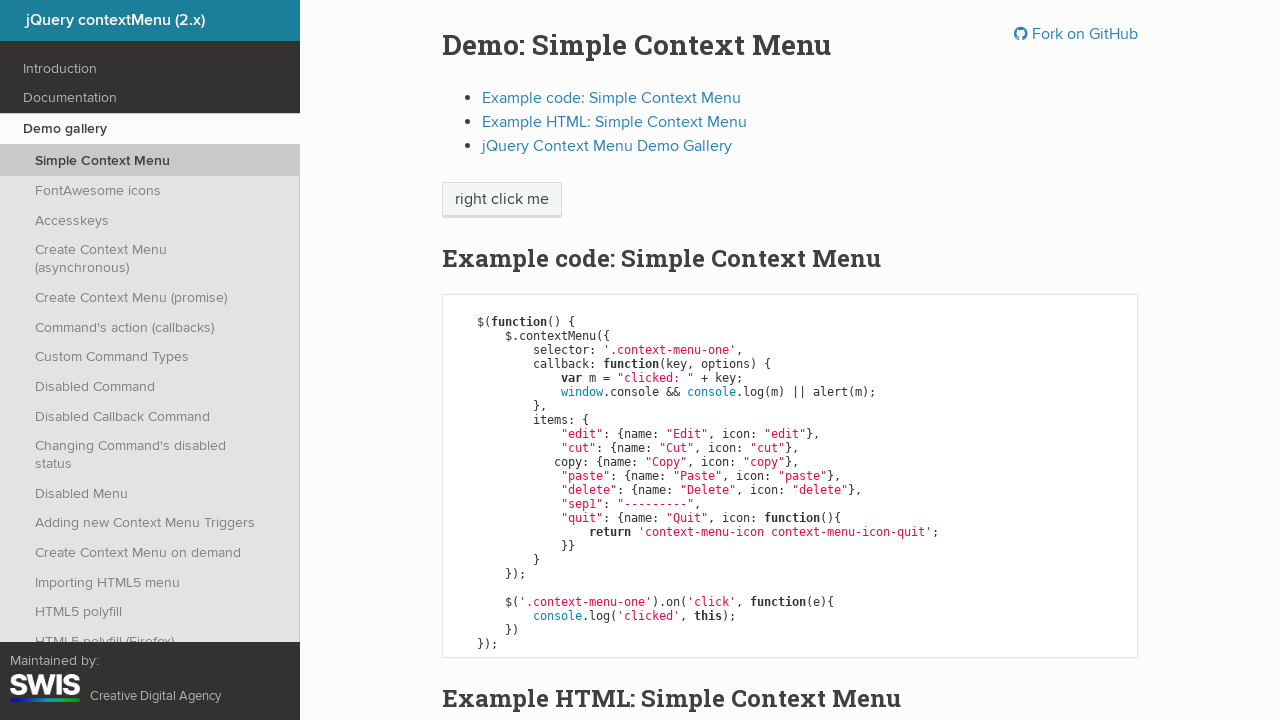